Tests scrolling functionality on Mount Sinai website by scrolling down to the bottom of the page and then scrolling back up to the top using keyboard shortcuts.

Starting URL: https://www.mountsinai.org/

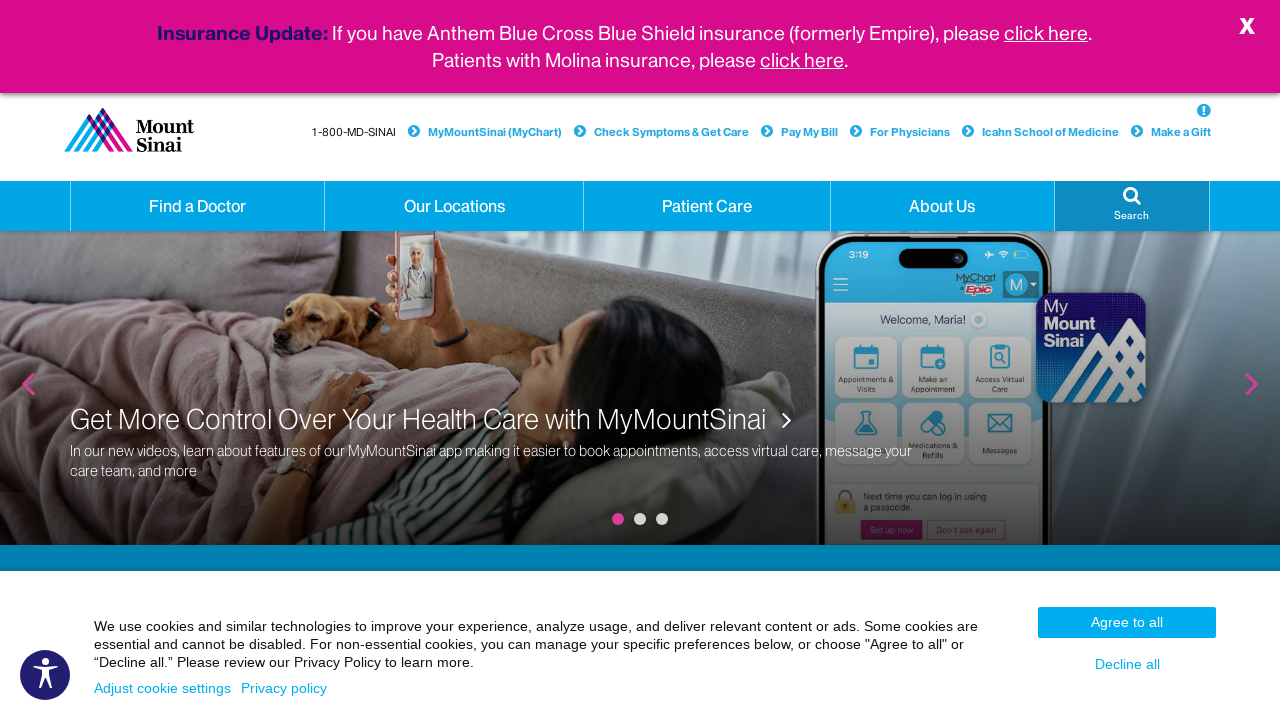

Pressed Ctrl+End to scroll to bottom of Mount Sinai website
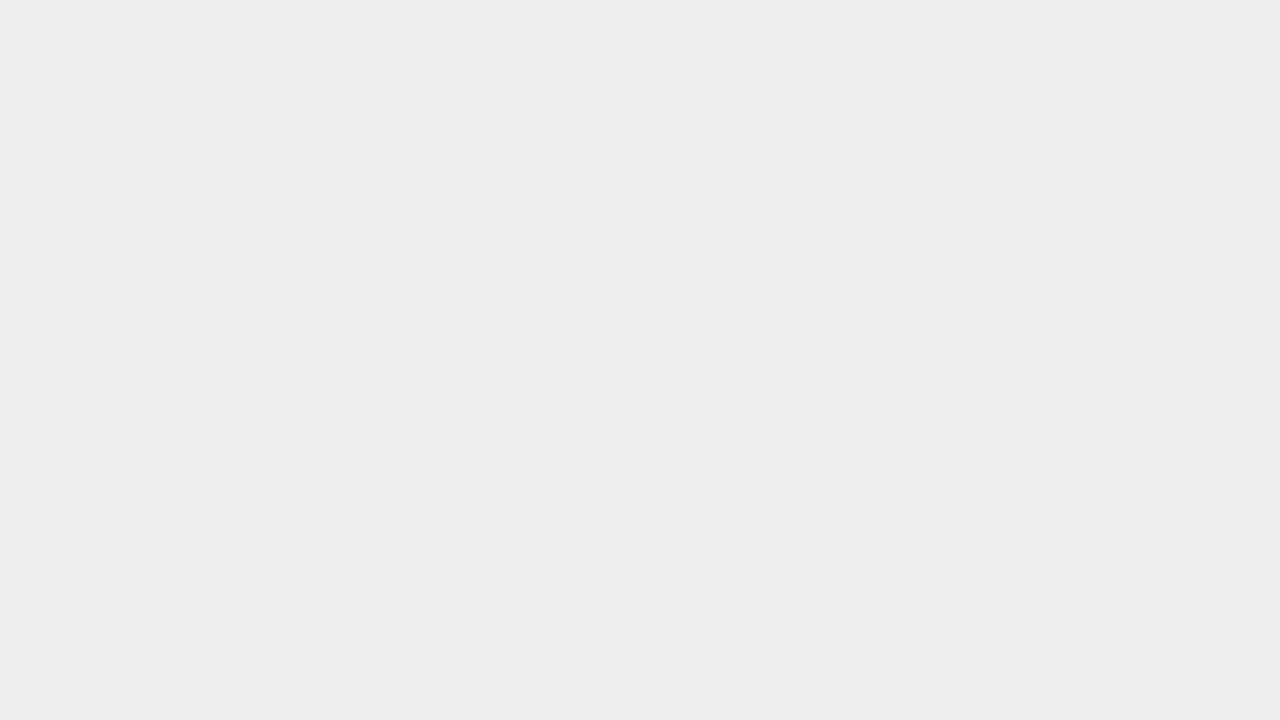

Waited 2 seconds to observe the scroll to bottom
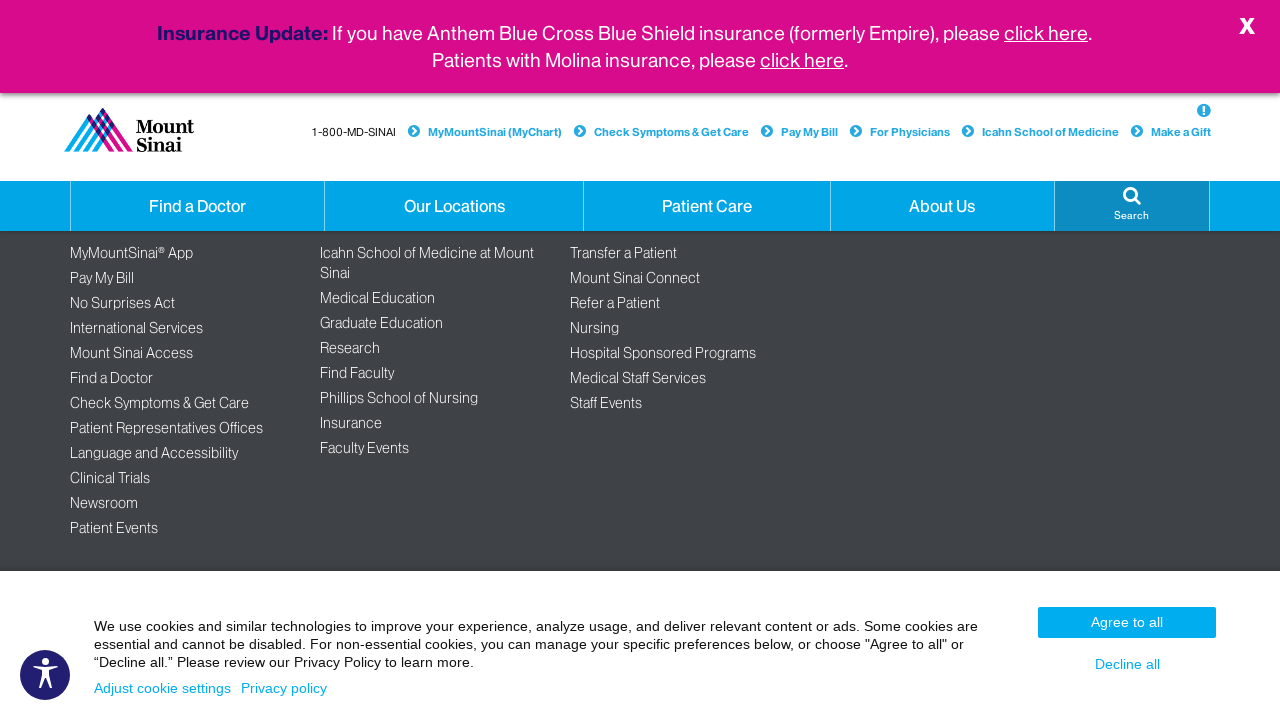

Pressed Ctrl+Home to scroll back to top of page
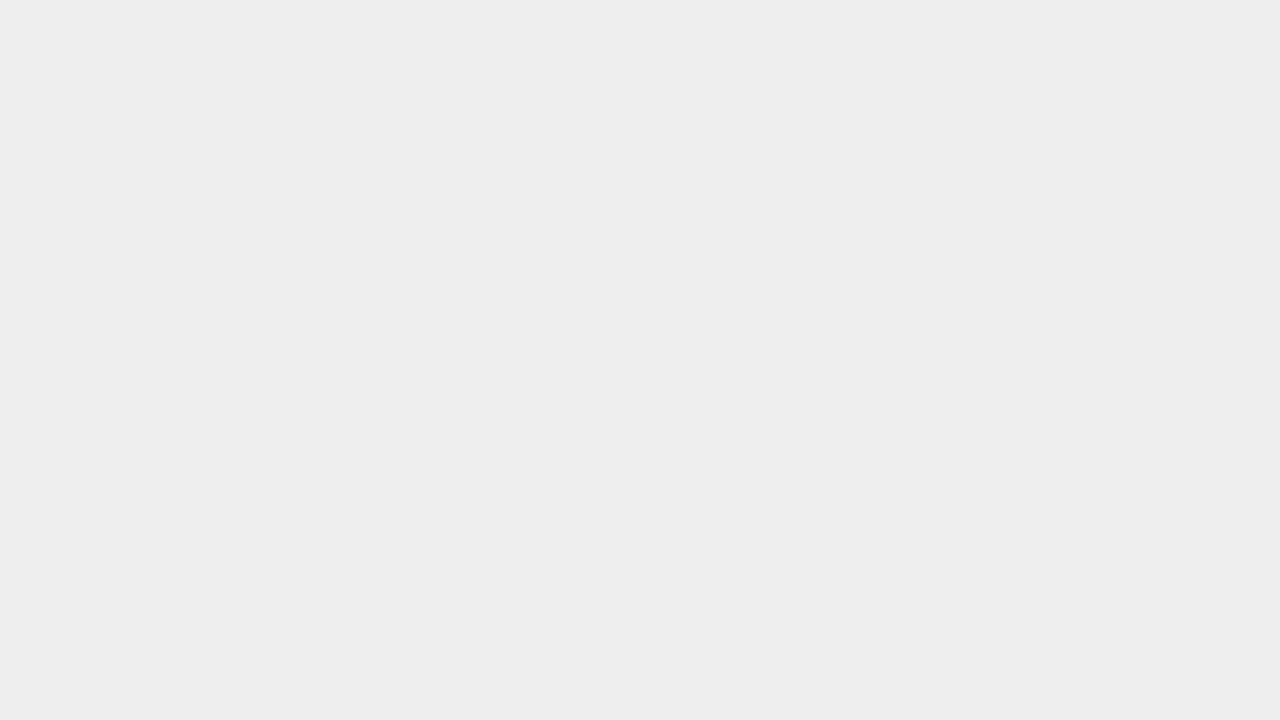

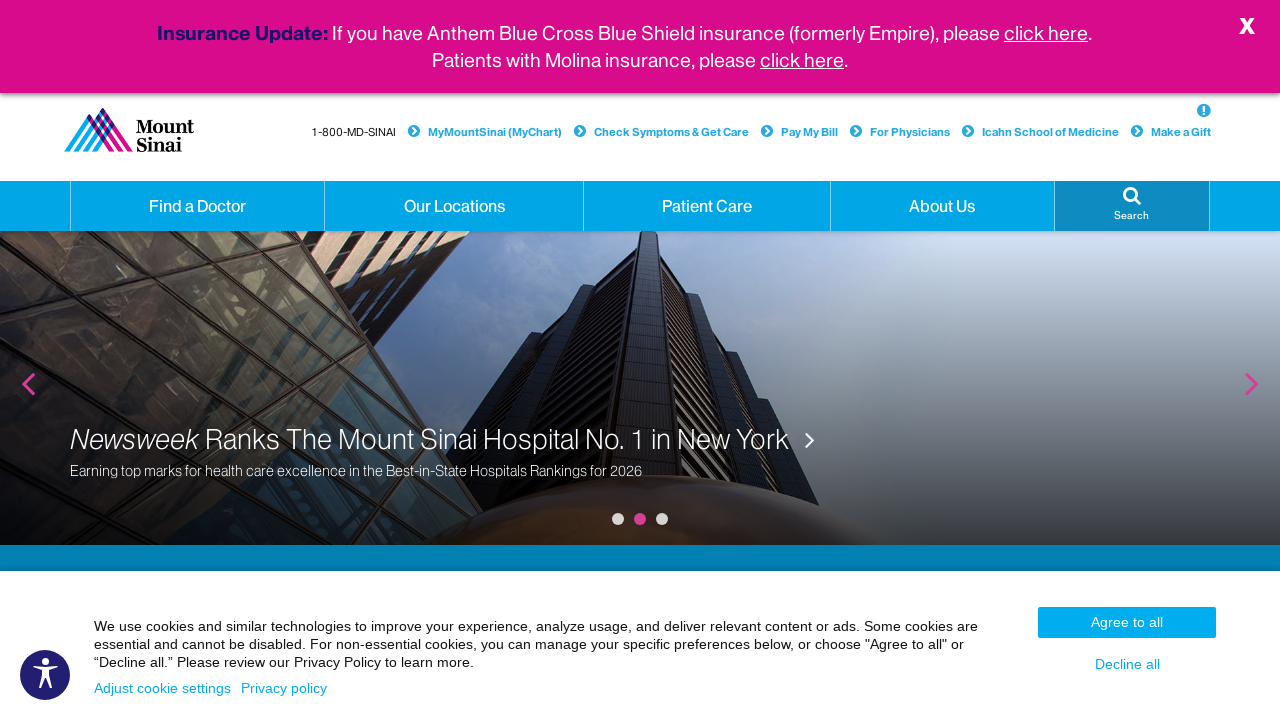